Tests clicking the Docs tab in the HuggingFace navigation

Starting URL: https://huggingface.co/

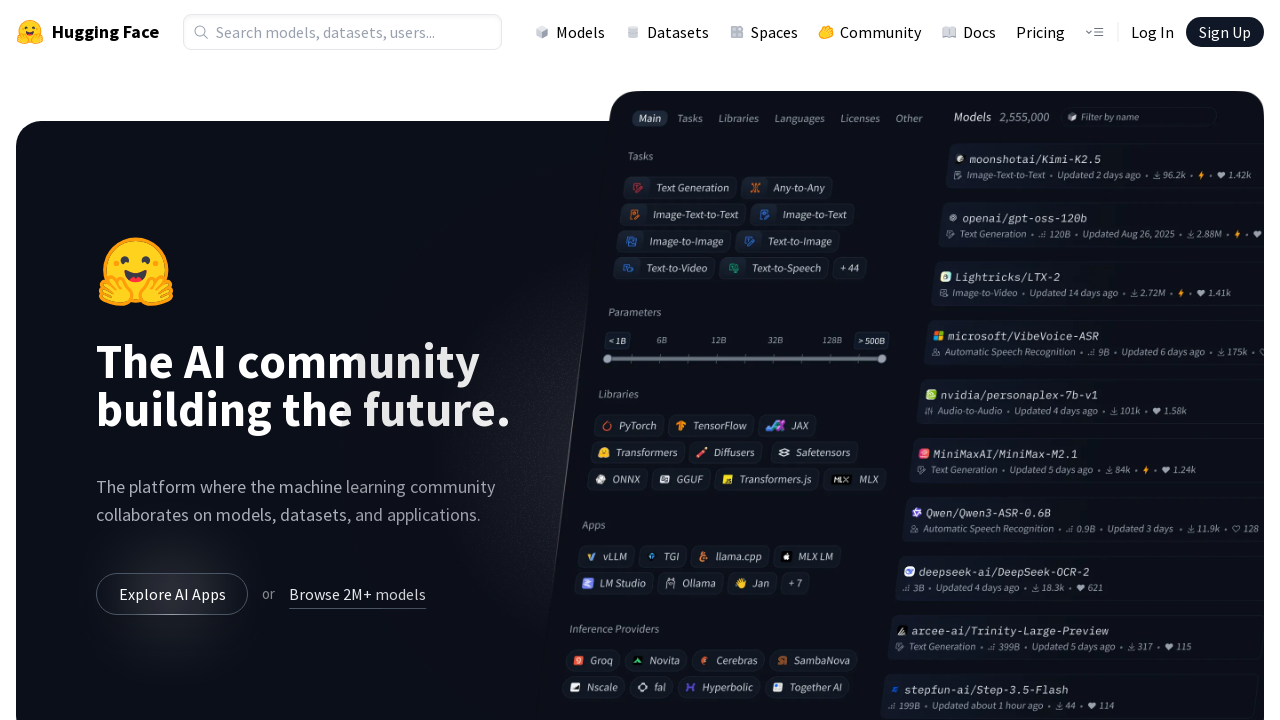

Clicked on the Docs tab in the HuggingFace navigation at (968, 32) on a[href='/docs']
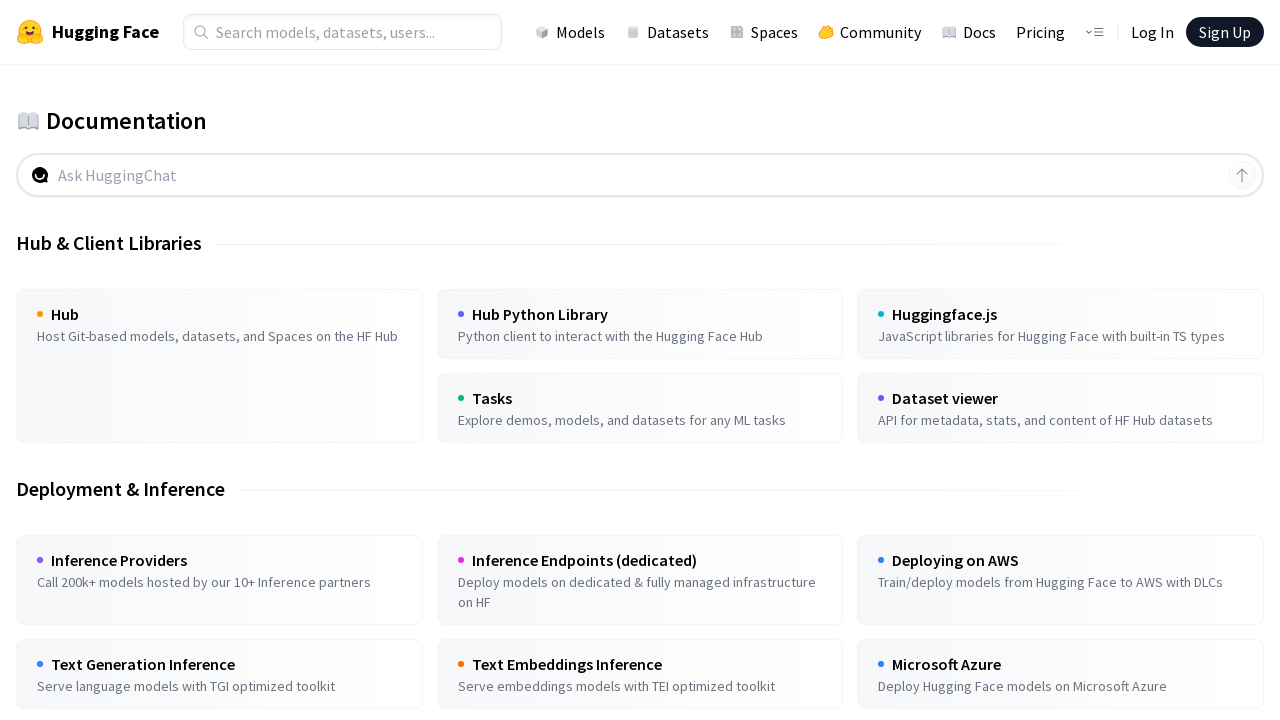

Docs page loaded (DOM content ready)
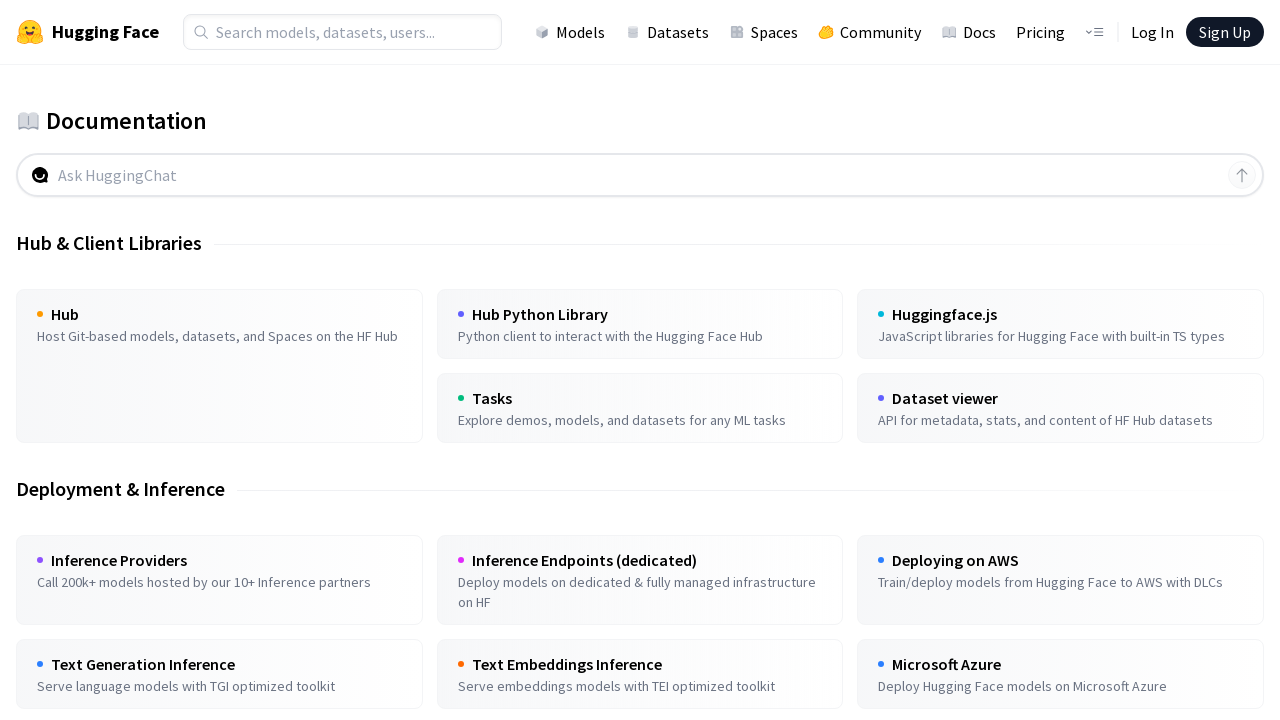

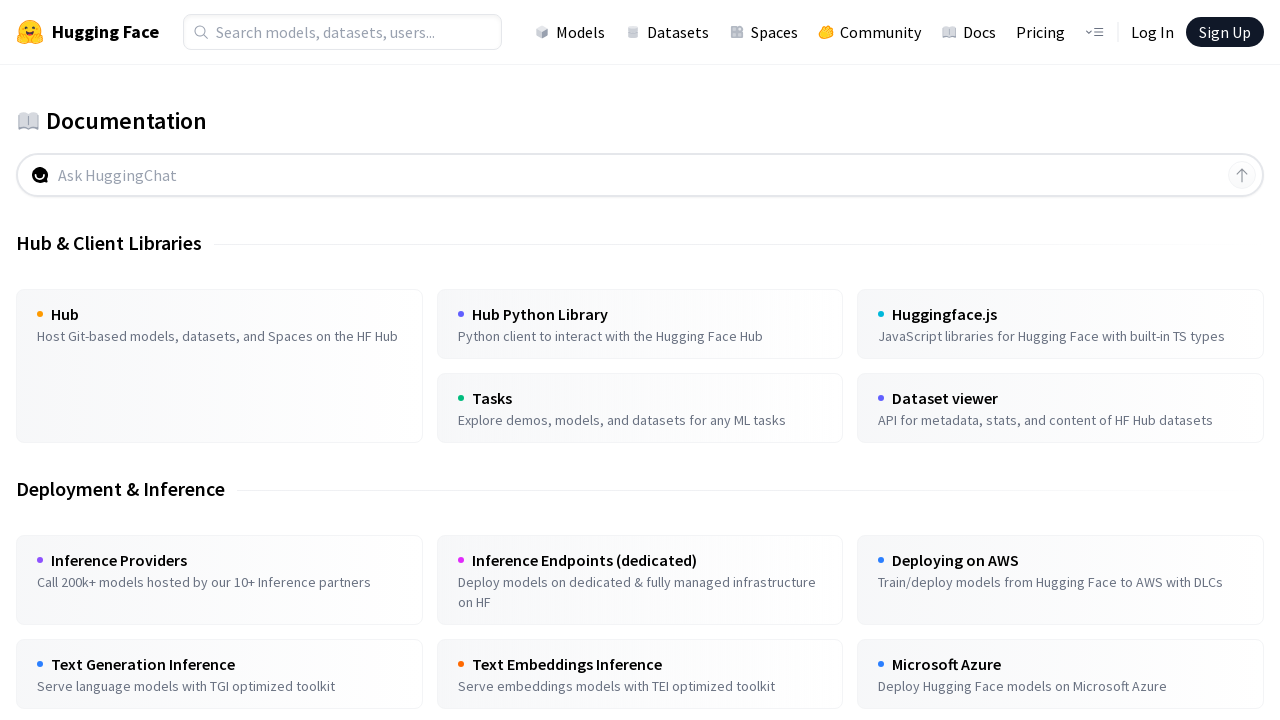